Tests a registration form by filling in personal information fields (first name, last name, email, phone, address) and submitting the form to verify successful registration.

Starting URL: http://suninjuly.github.io/registration1.html

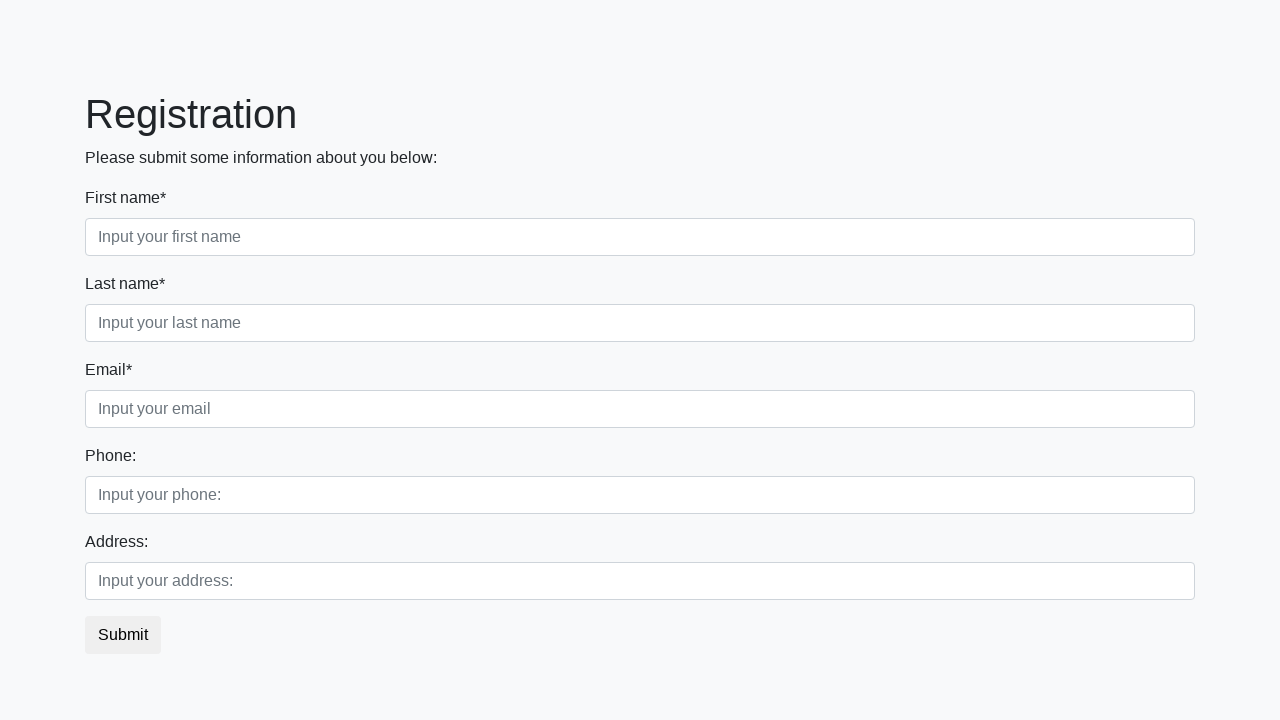

Filled first name field with 'Ivan' on .first_block .first
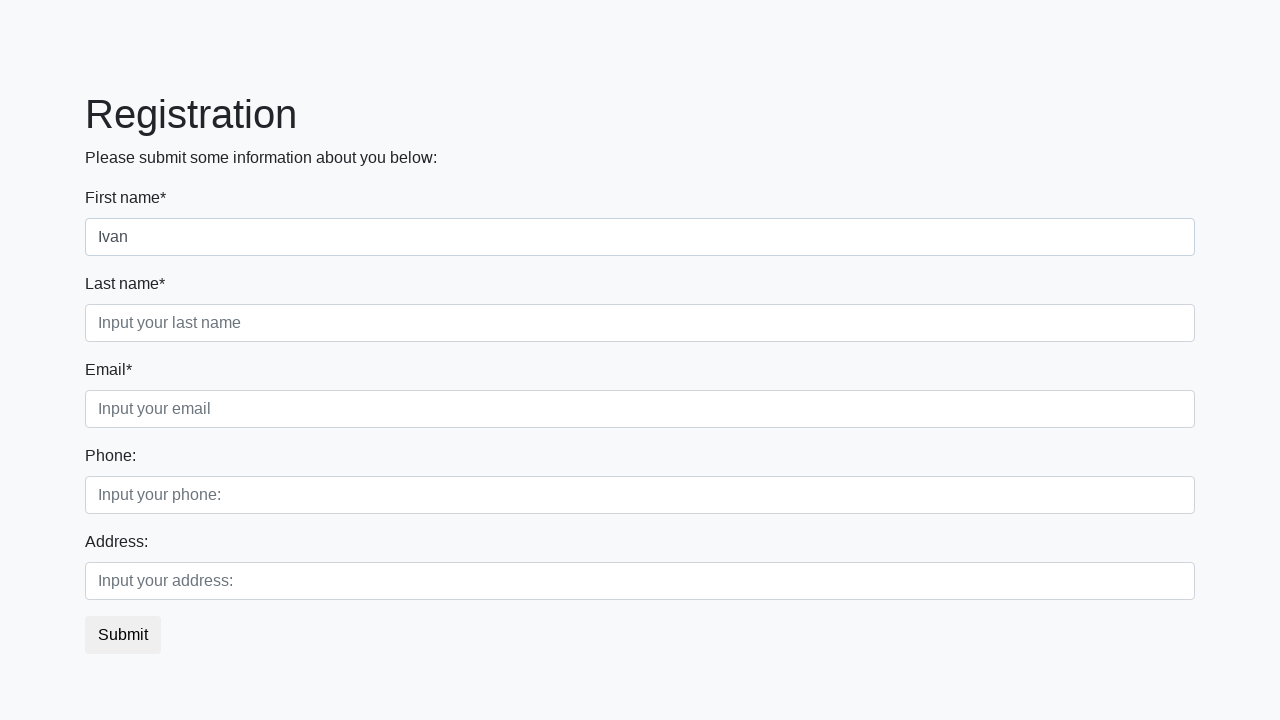

Filled last name field with 'Ivanov' on .first_block .second
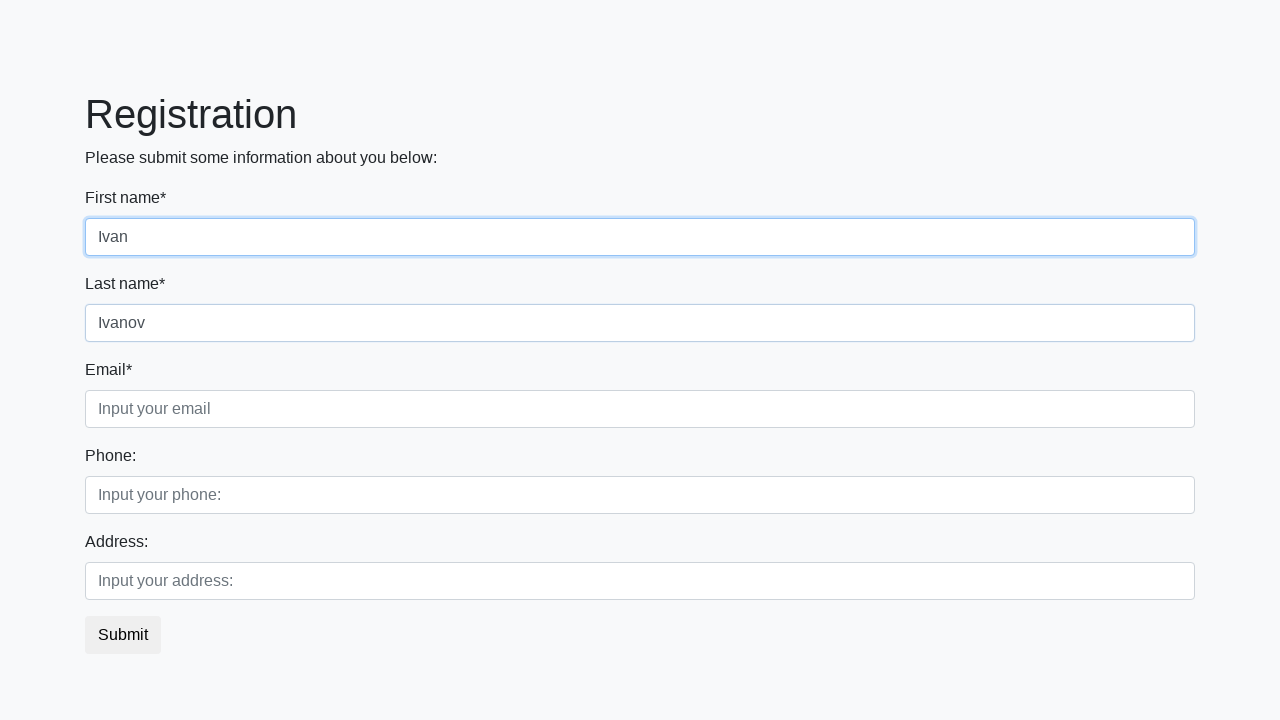

Filled email field with 'Ivan@ivanov.iv' on .first_block > .form-group.third_class > input
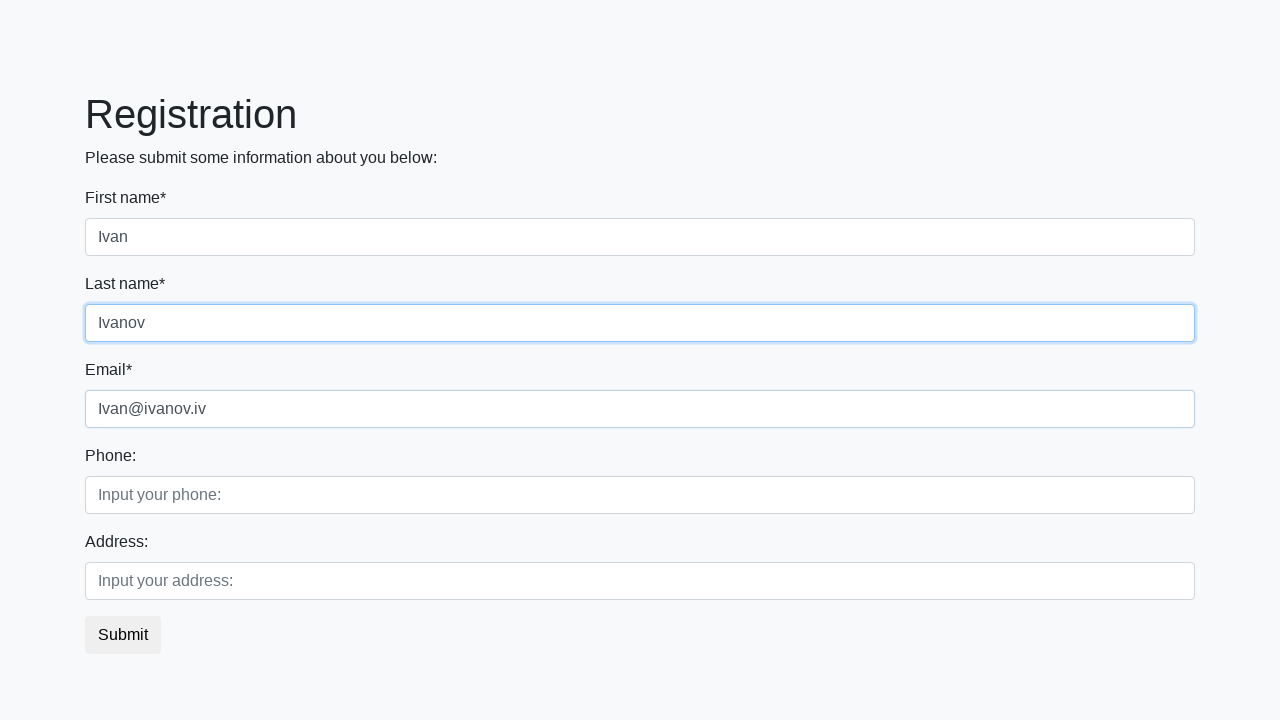

Filled phone field with '147852369' on .second_block > .first_class > input
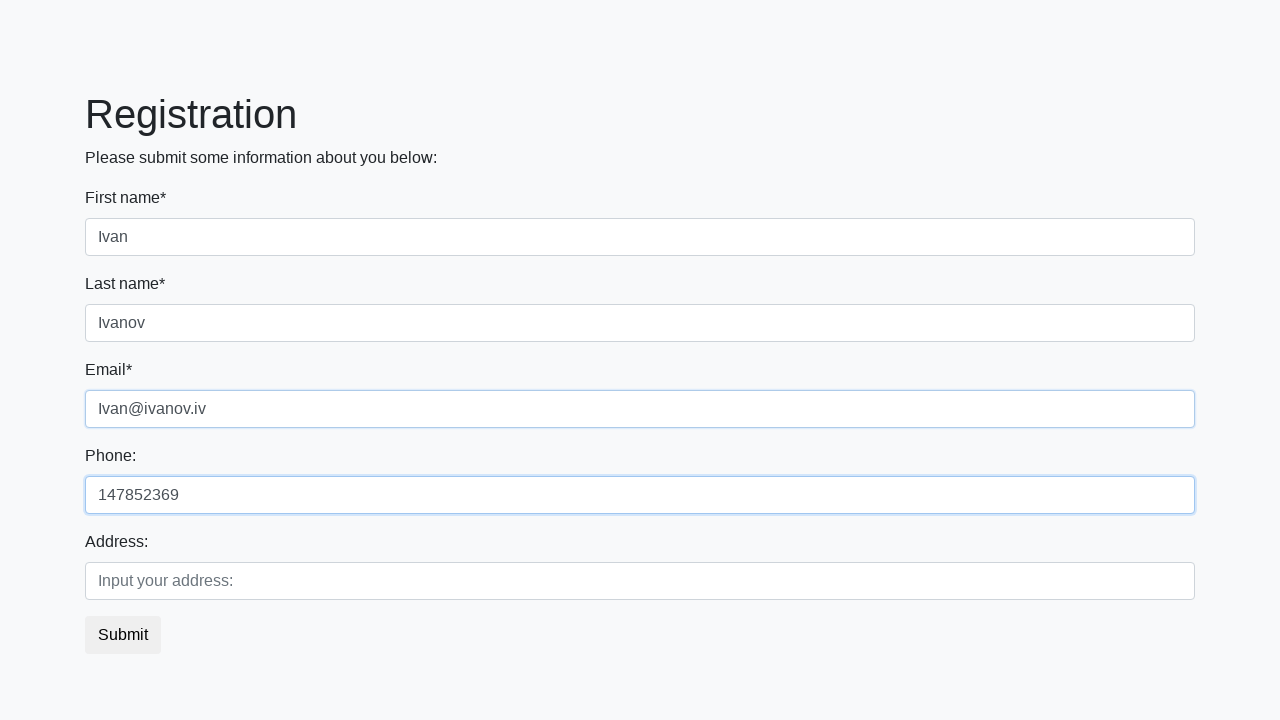

Filled address field with 'Ivanovka' on .second_block > .second_class > input
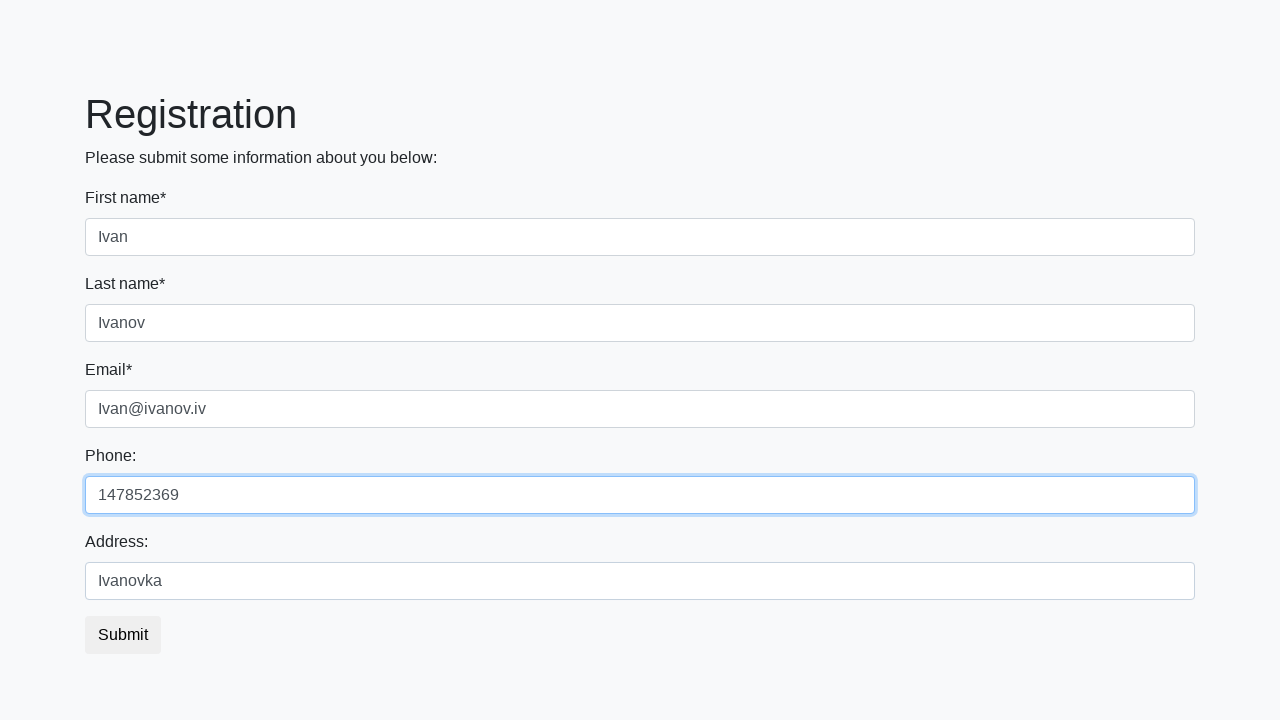

Clicked submit button to register at (123, 635) on button.btn
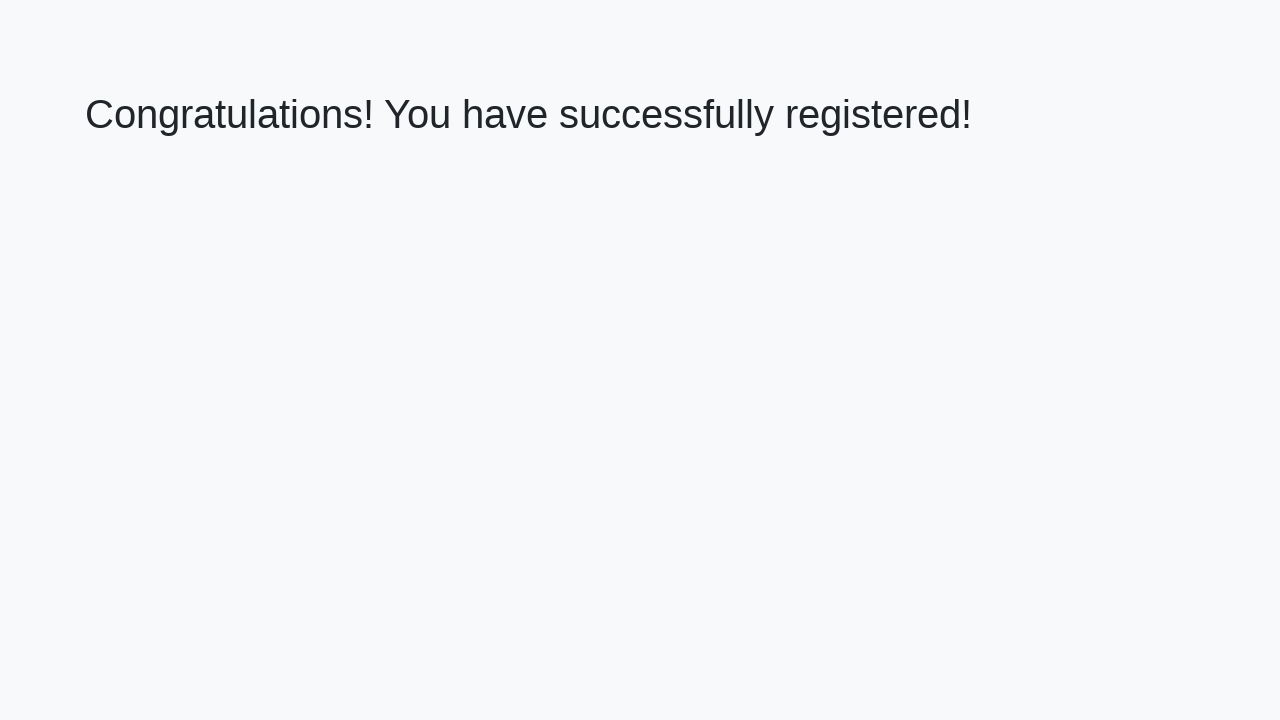

Success message appeared on page
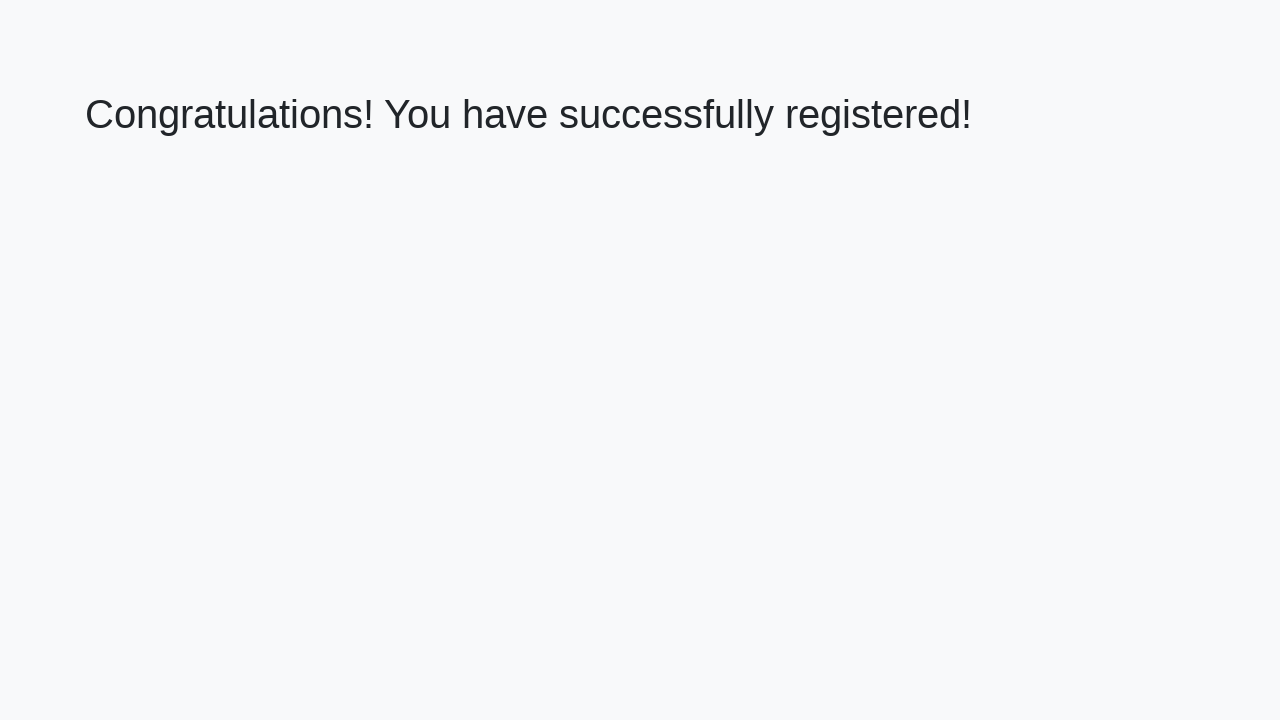

Retrieved success message text
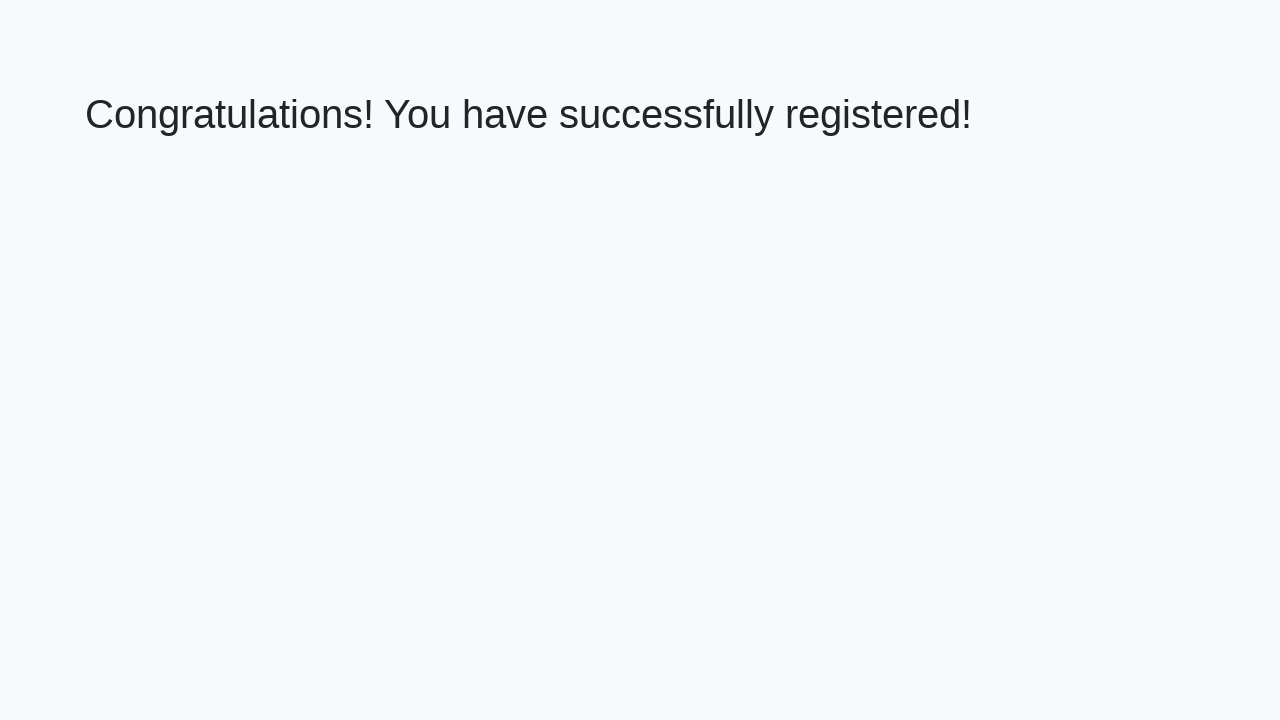

Verified success message: 'Congratulations! You have successfully registered!'
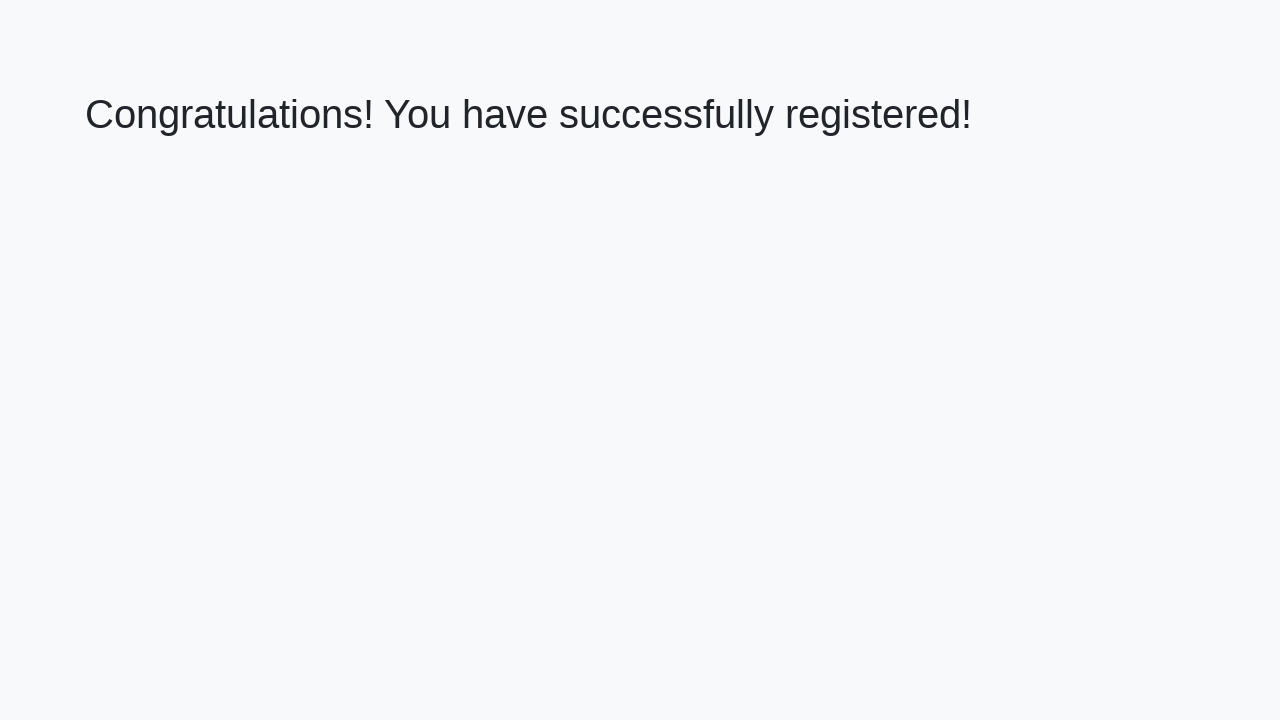

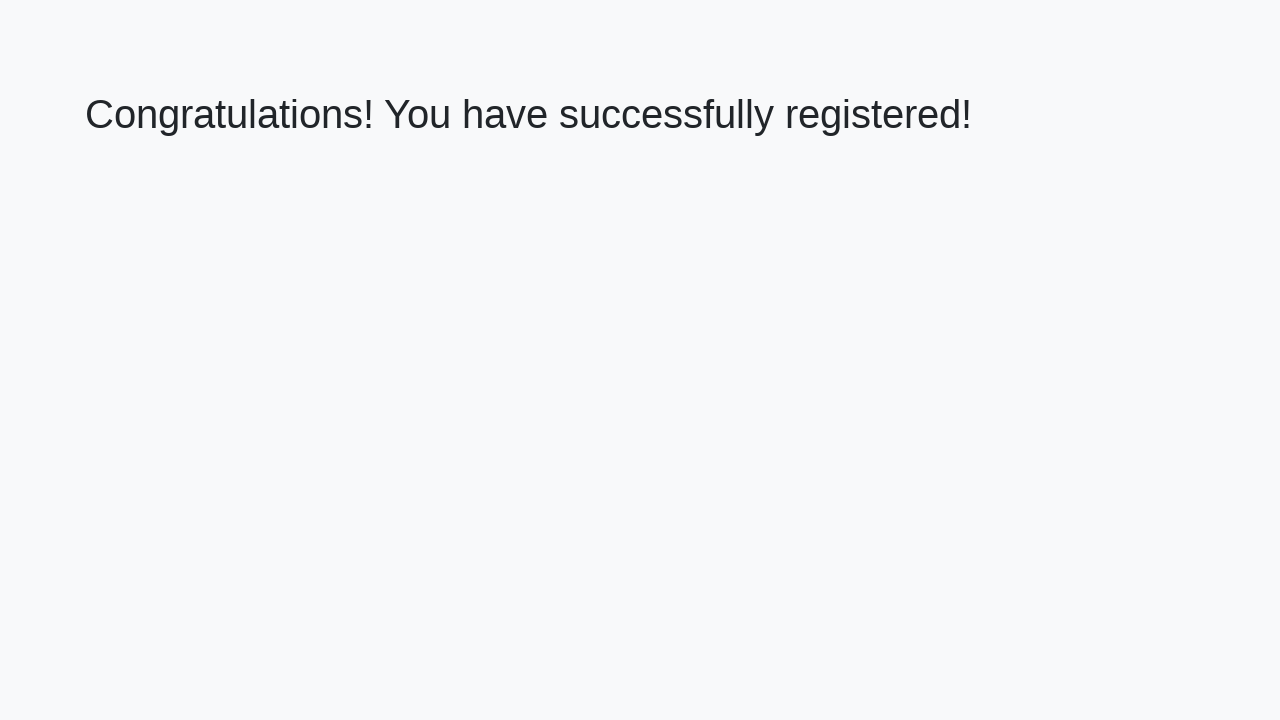